Navigates to iLovePDF's PDF to Word conversion page and clicks the file picker button to initiate file selection

Starting URL: https://www.ilovepdf.com/pdf_to_word

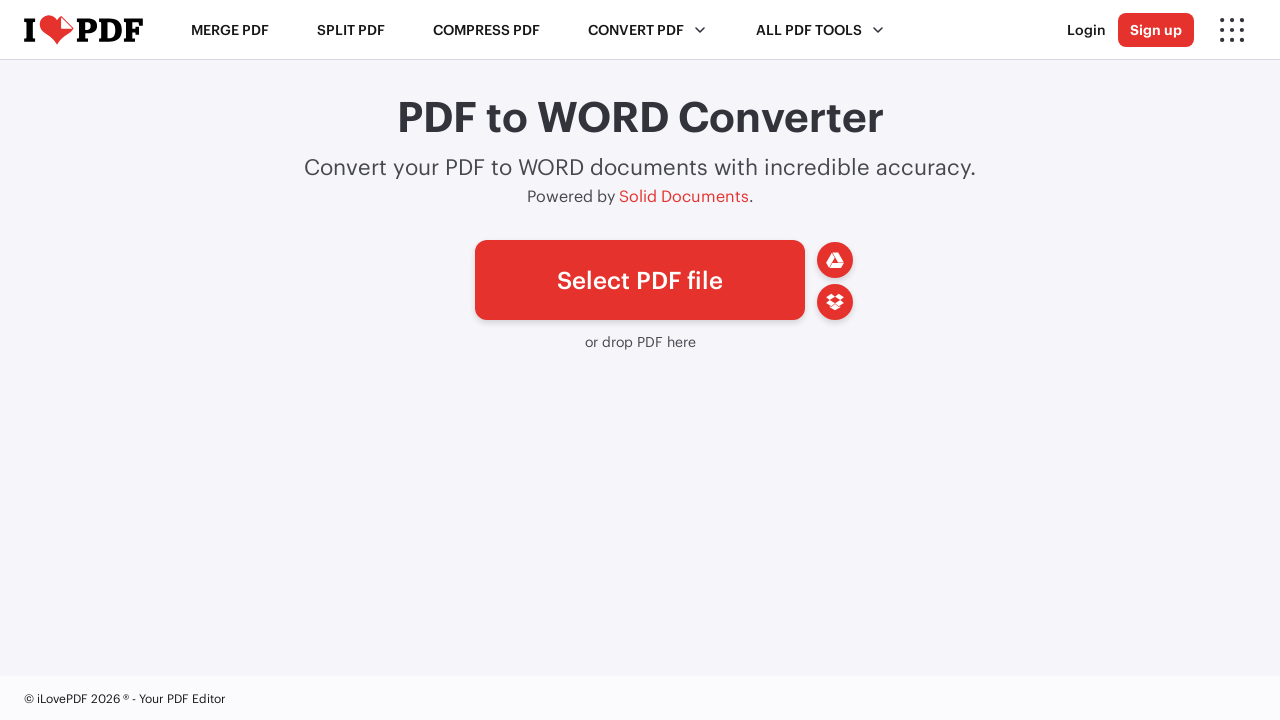

Clicked file picker button to open file selection dialog at (640, 280) on xpath=//*[@id='pickfiles']/span
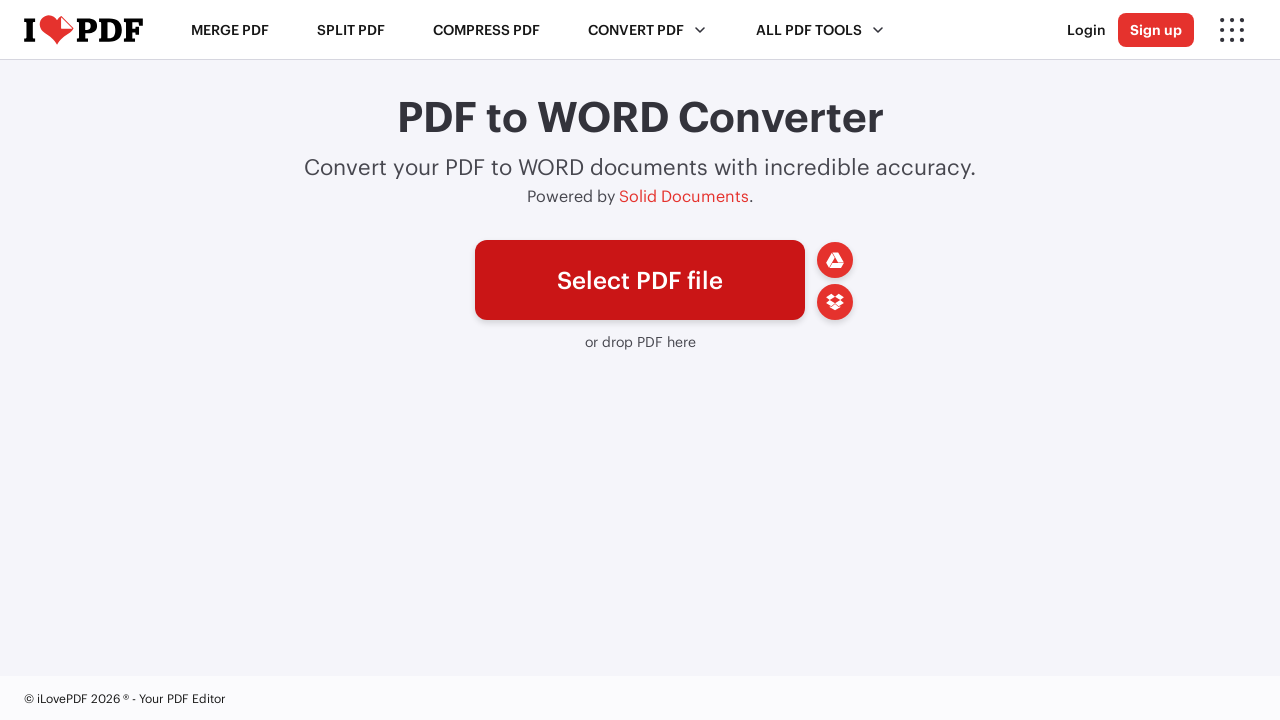

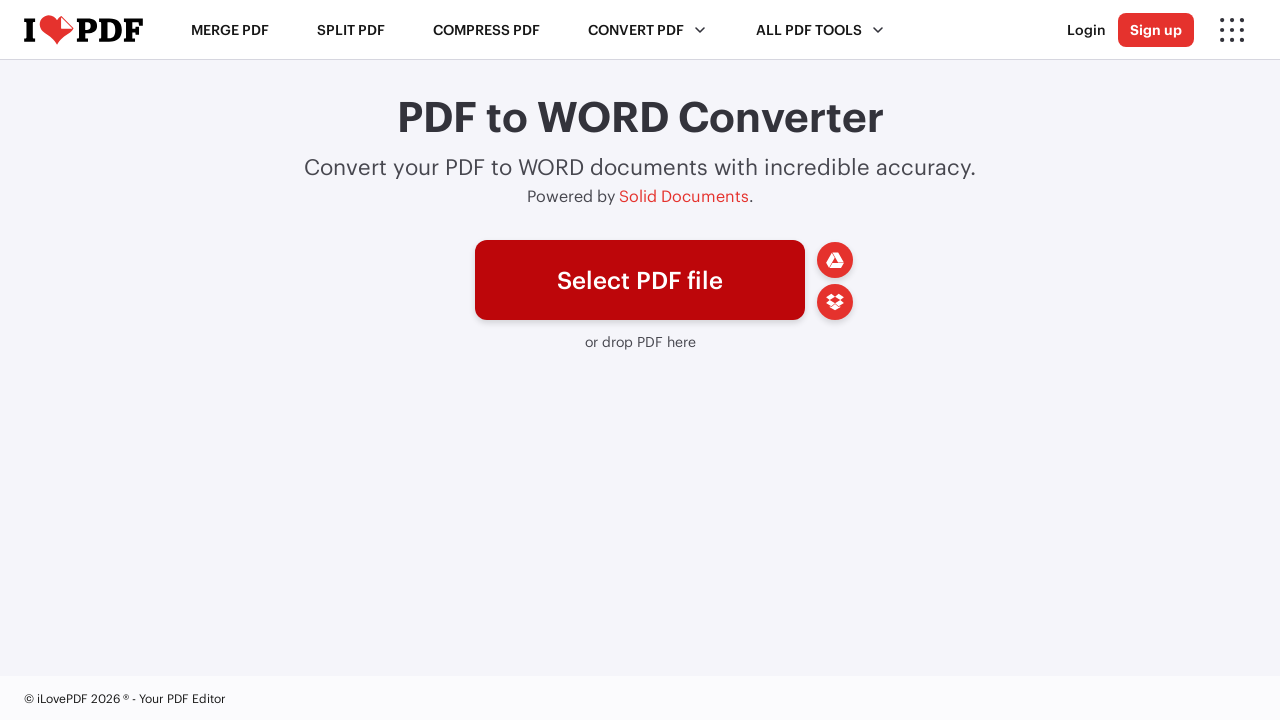